Tests the Switch Window functionality by clicking the alert button and handling the browser alert

Starting URL: https://formy-project.herokuapp.com/

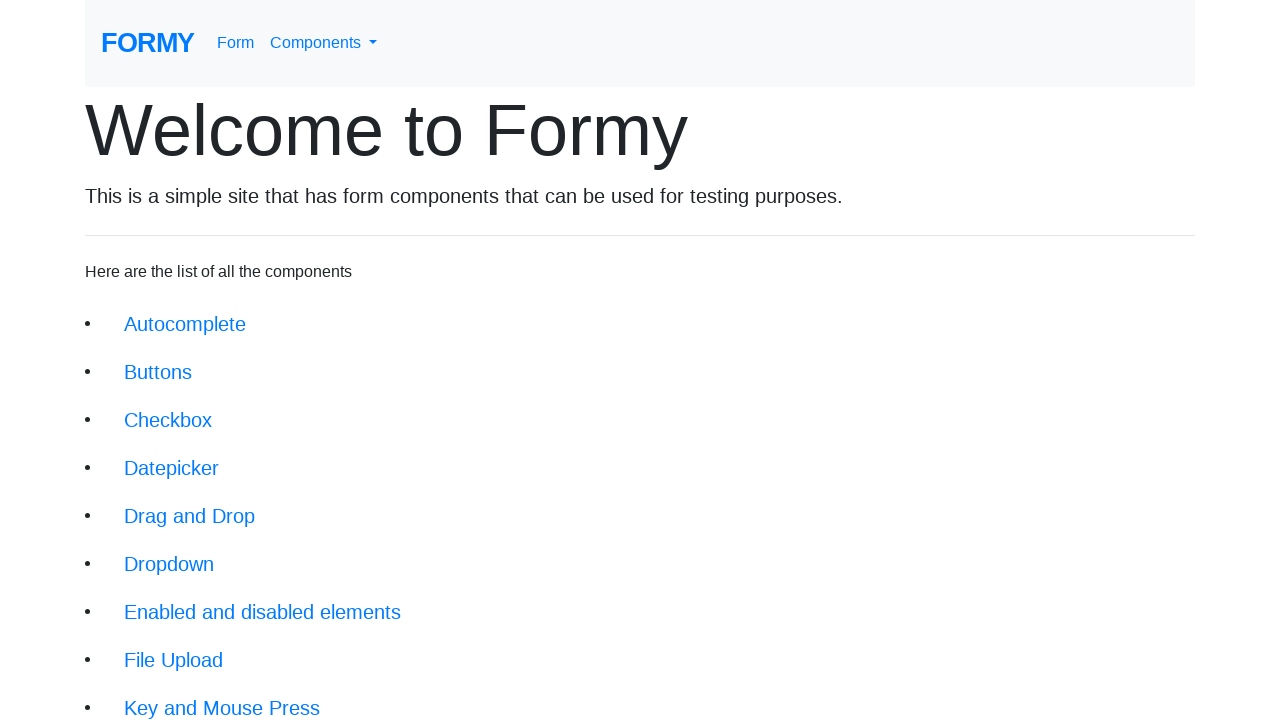

Clicked Switch Window link at (191, 648) on a.btn.btn-lg:text('Switch Window')
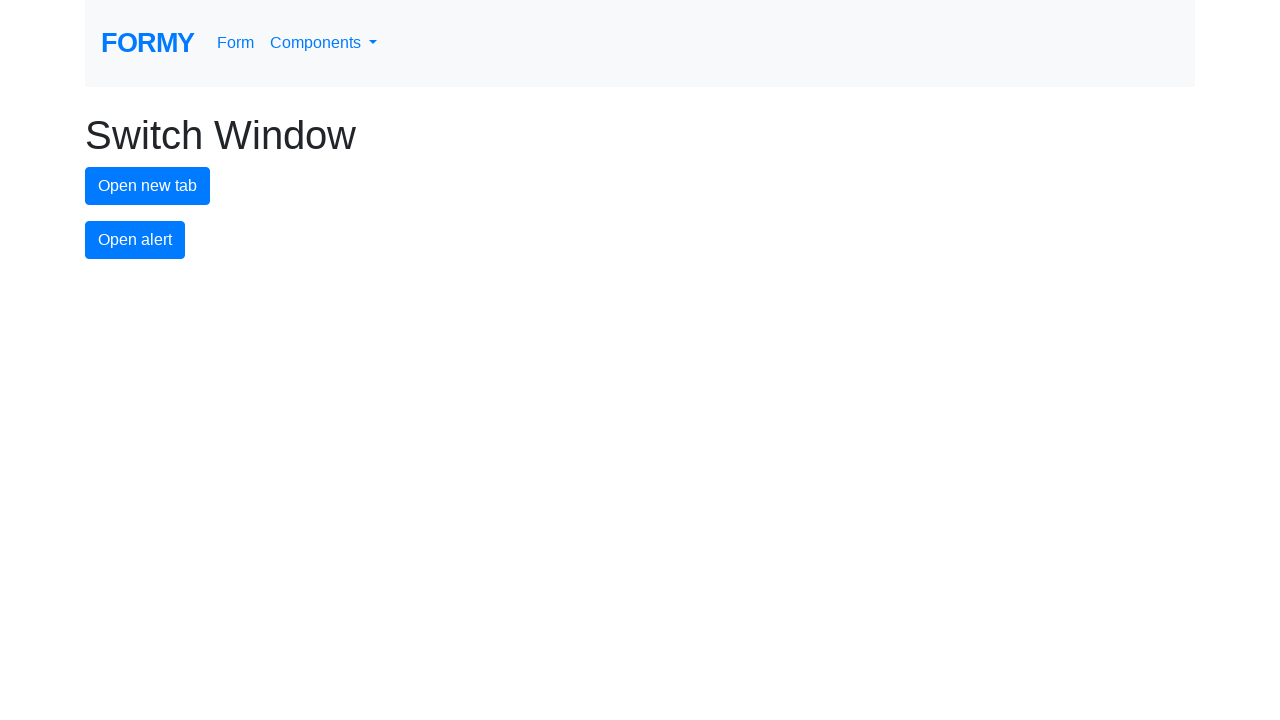

Verified Switch Window page title
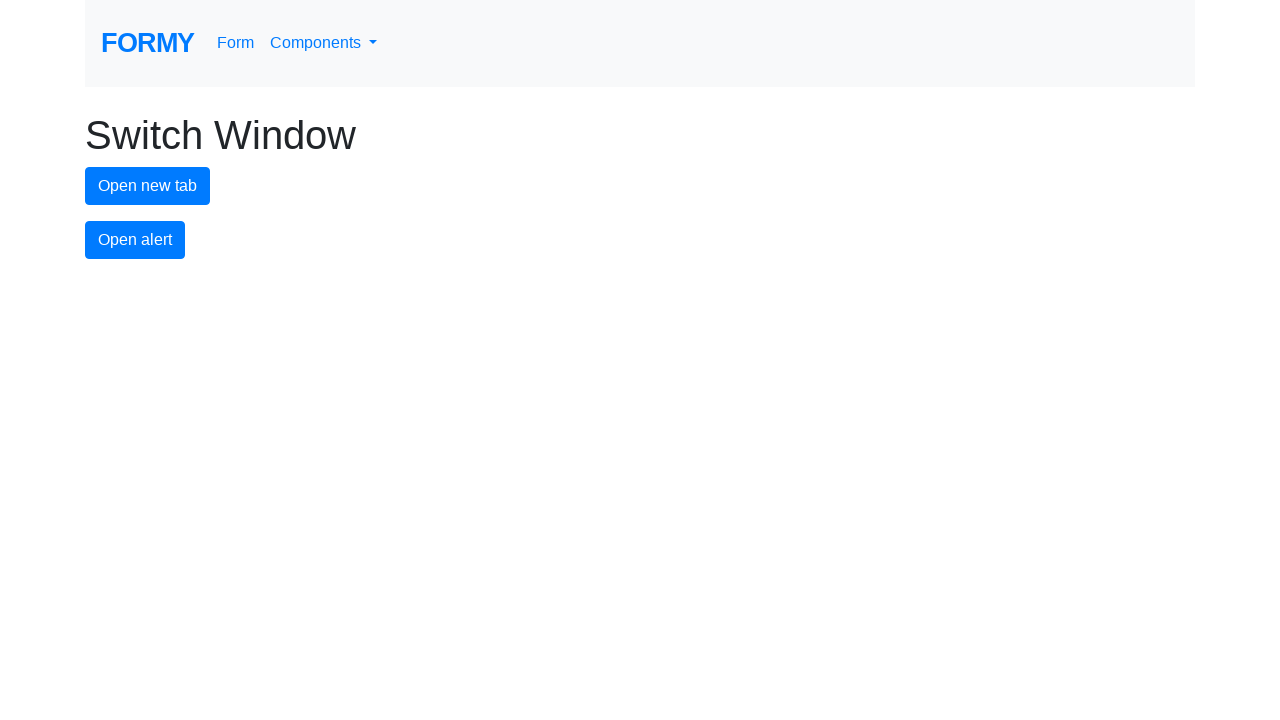

Set up dialog handler to accept alerts
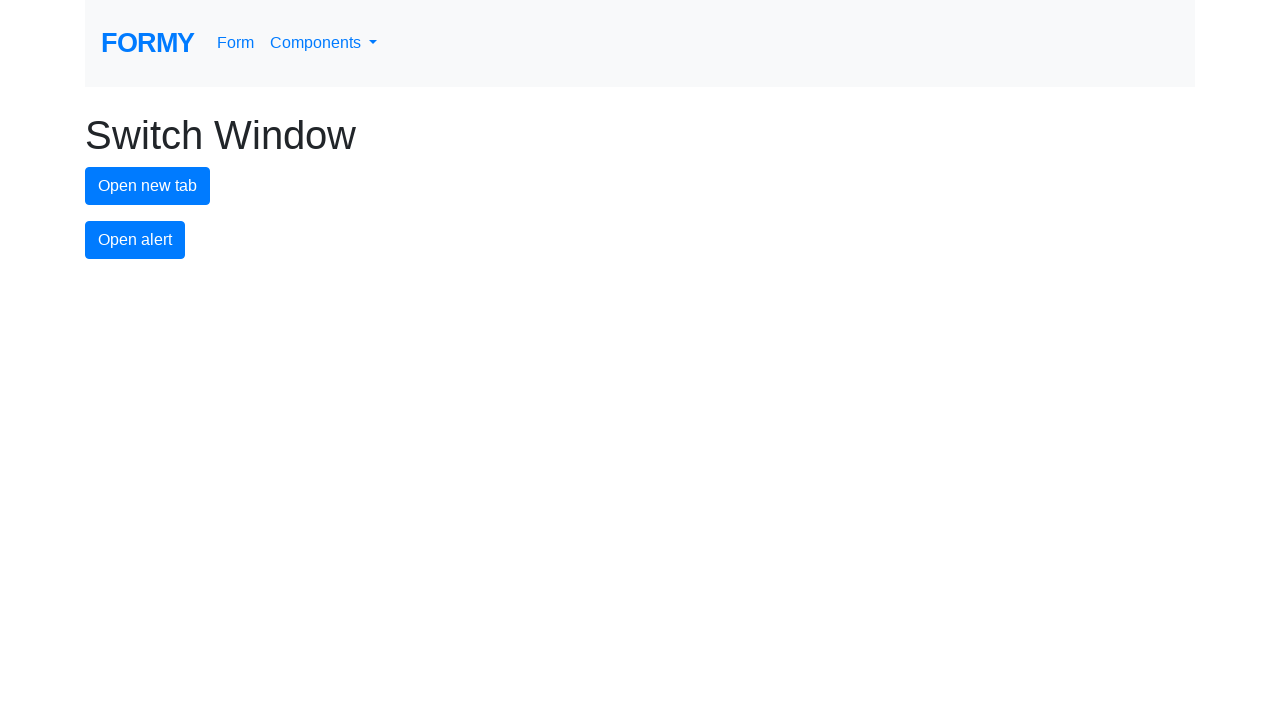

Clicked alert button at (135, 240) on #alert-button
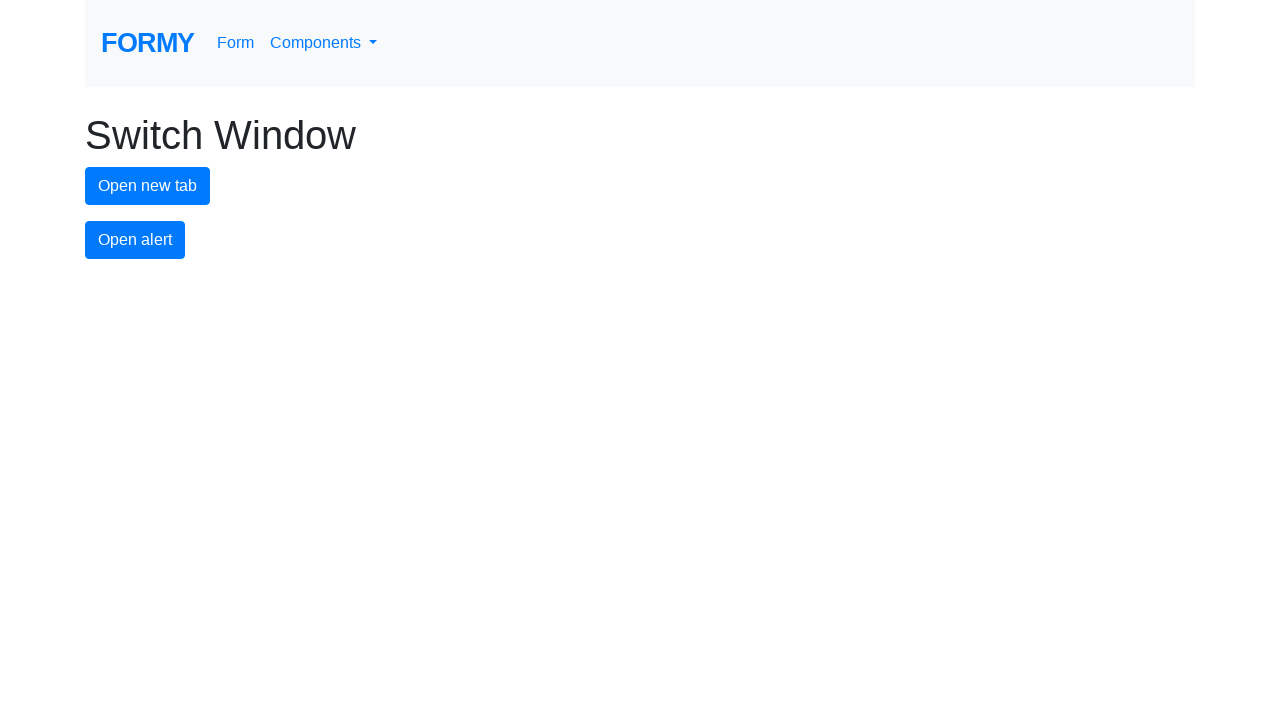

Clicked new tab button at (148, 186) on #new-tab-button
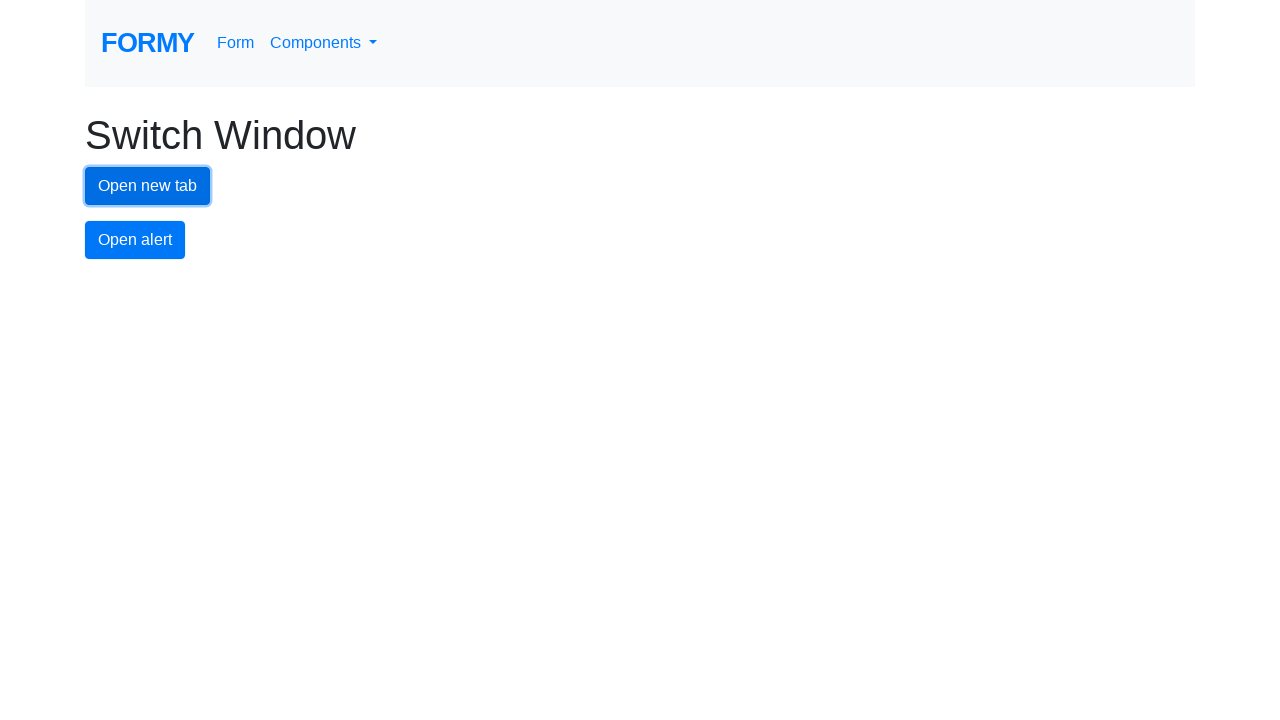

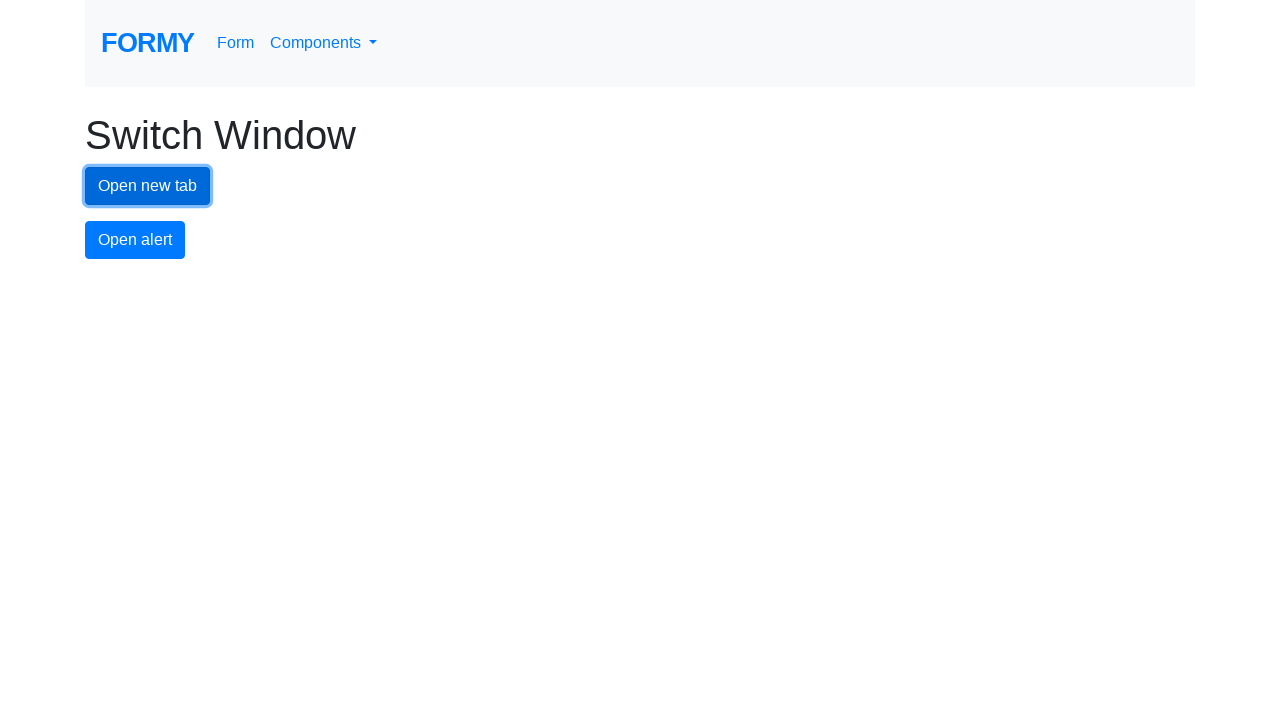